Navigates to an e-commerce site, switches to the deals page, searches for "Potato", and verifies the vegetable information including name, price, and discounted price are displayed correctly

Starting URL: https://rahulshettyacademy.com/seleniumPractise/#/

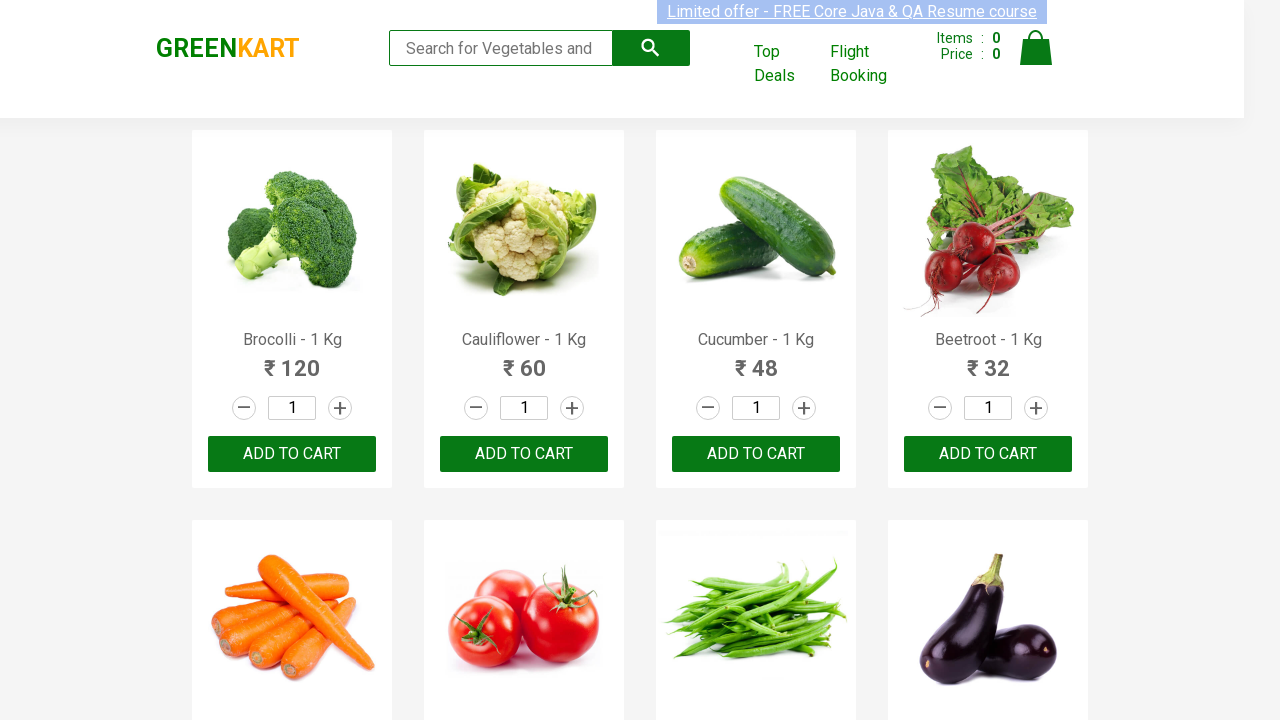

Clicked on Top Deals link to open new window at (787, 64) on a[href='#/offers']
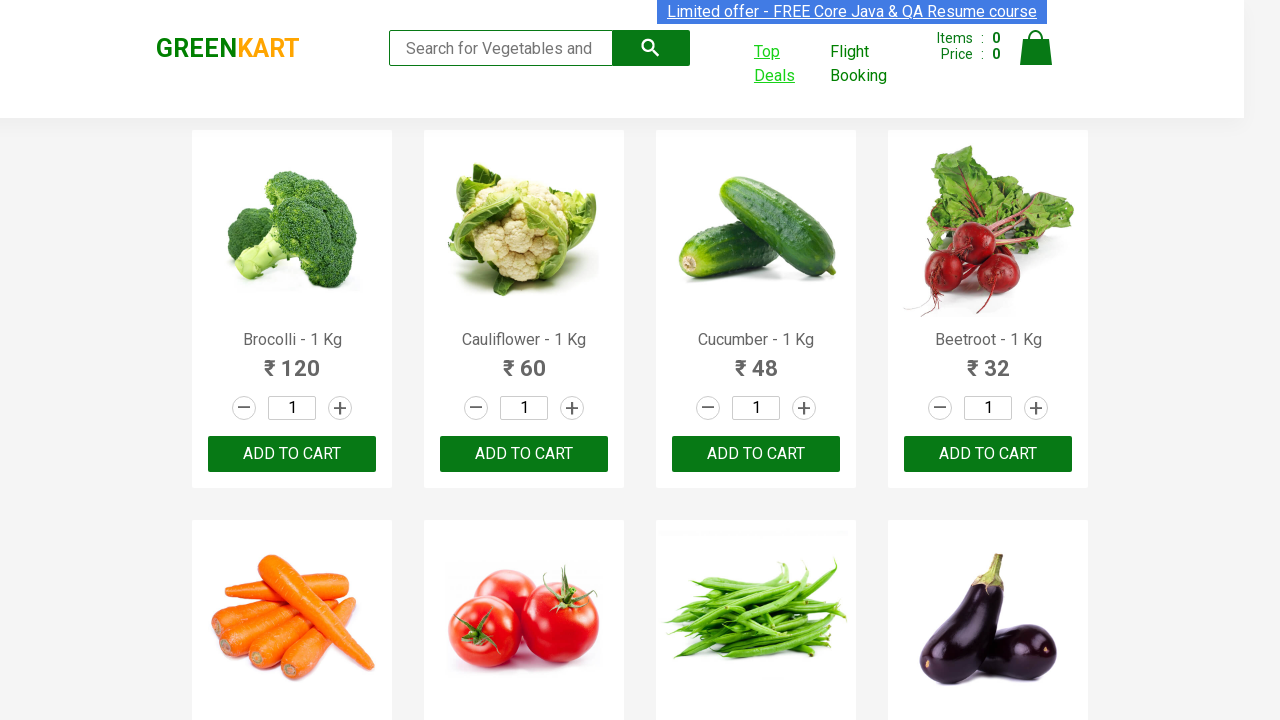

Switched to new window/tab for deals page
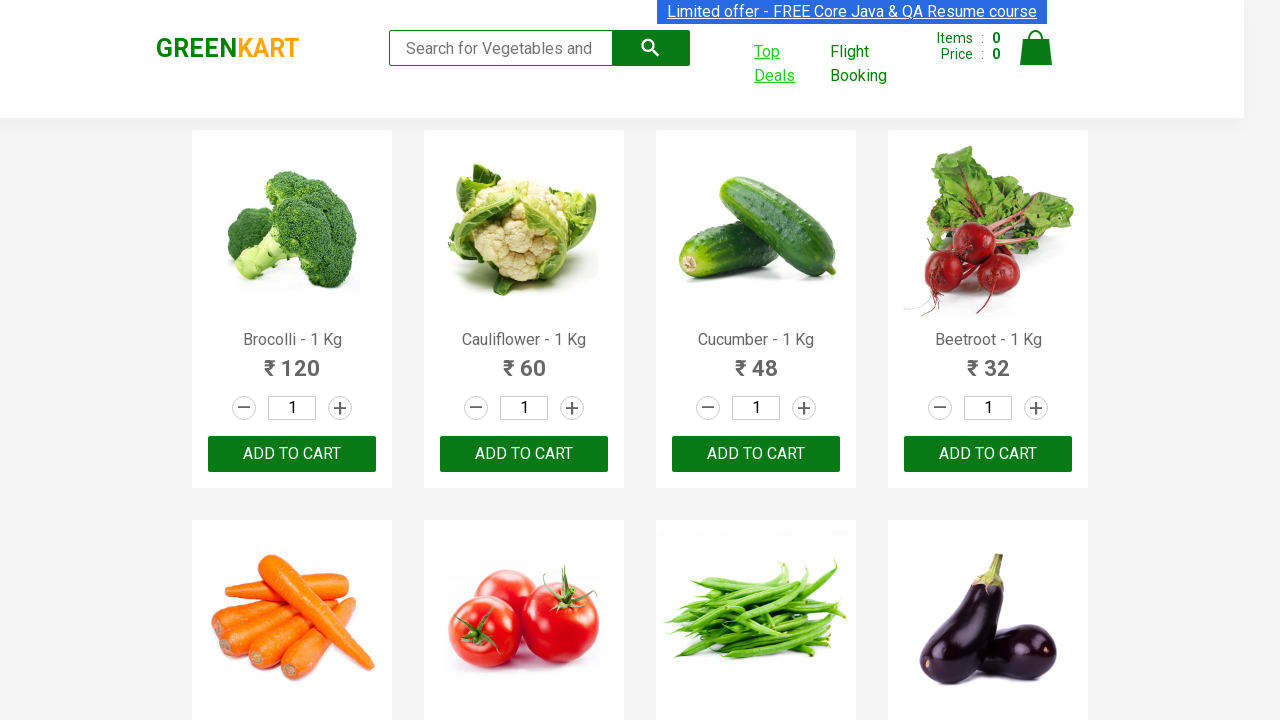

New page loaded successfully
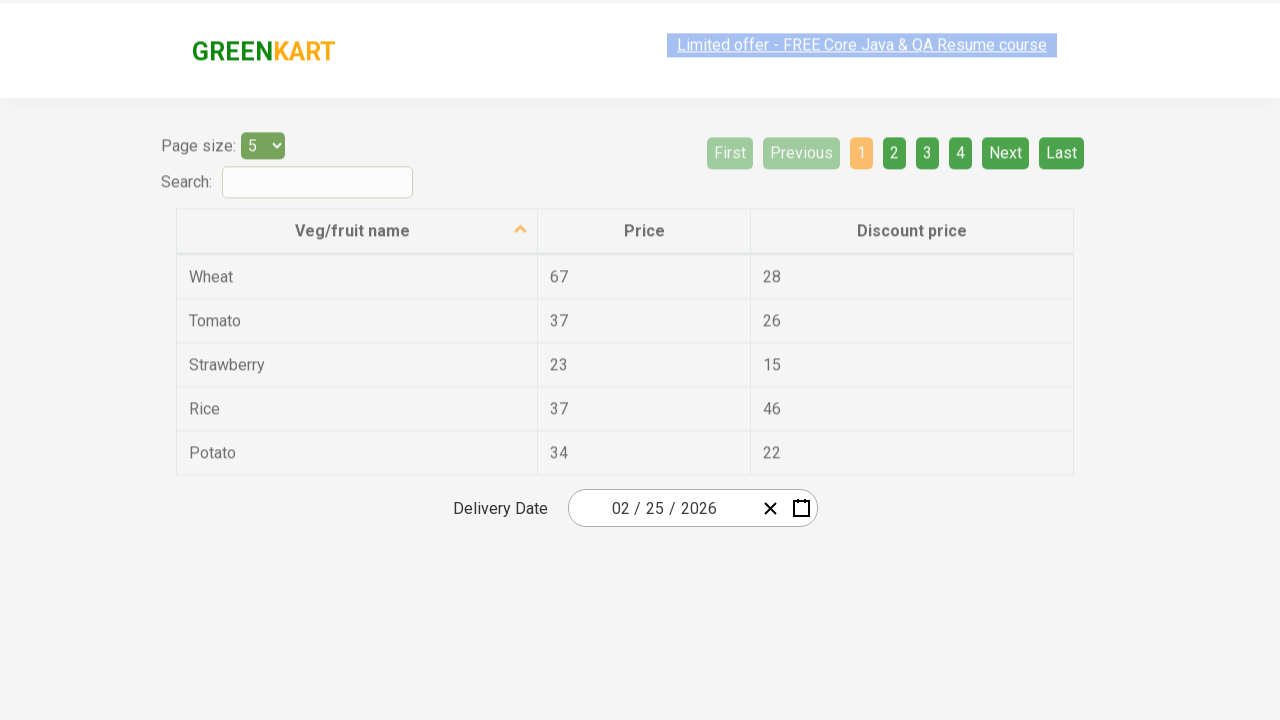

Entered 'Potato' in the search field on input#search-field[type='search']
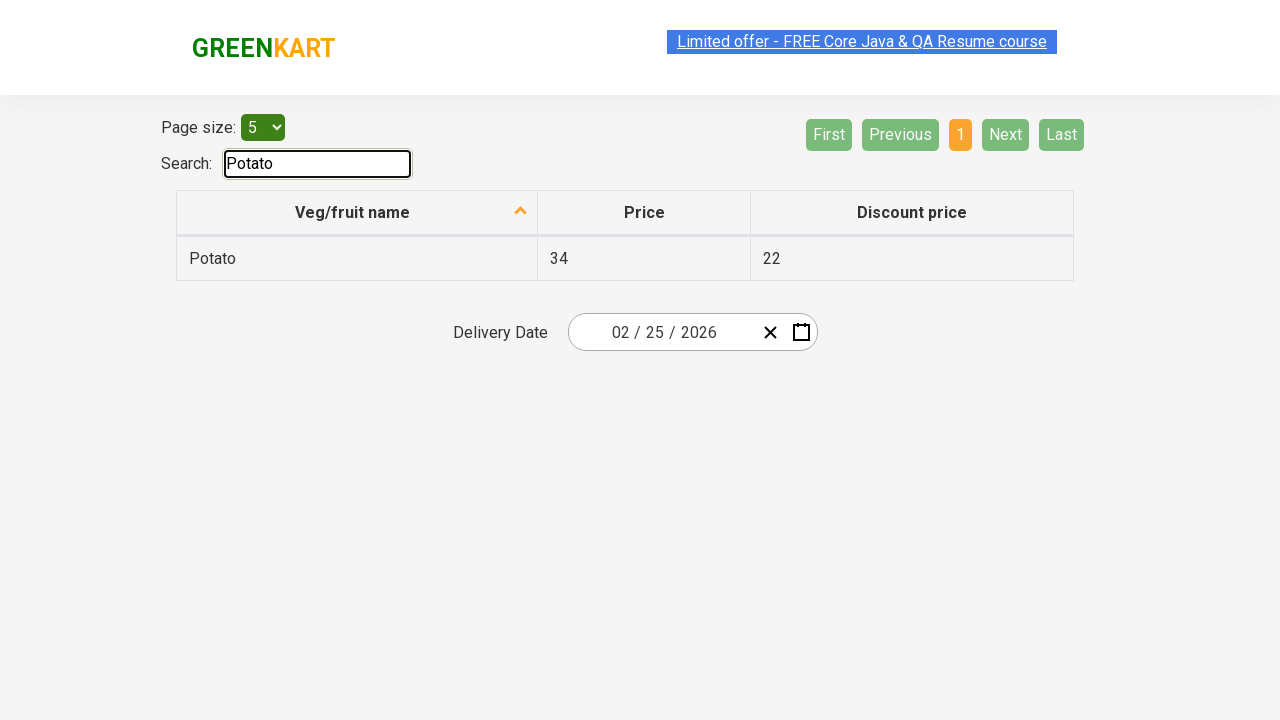

Search results for 'Potato' appeared
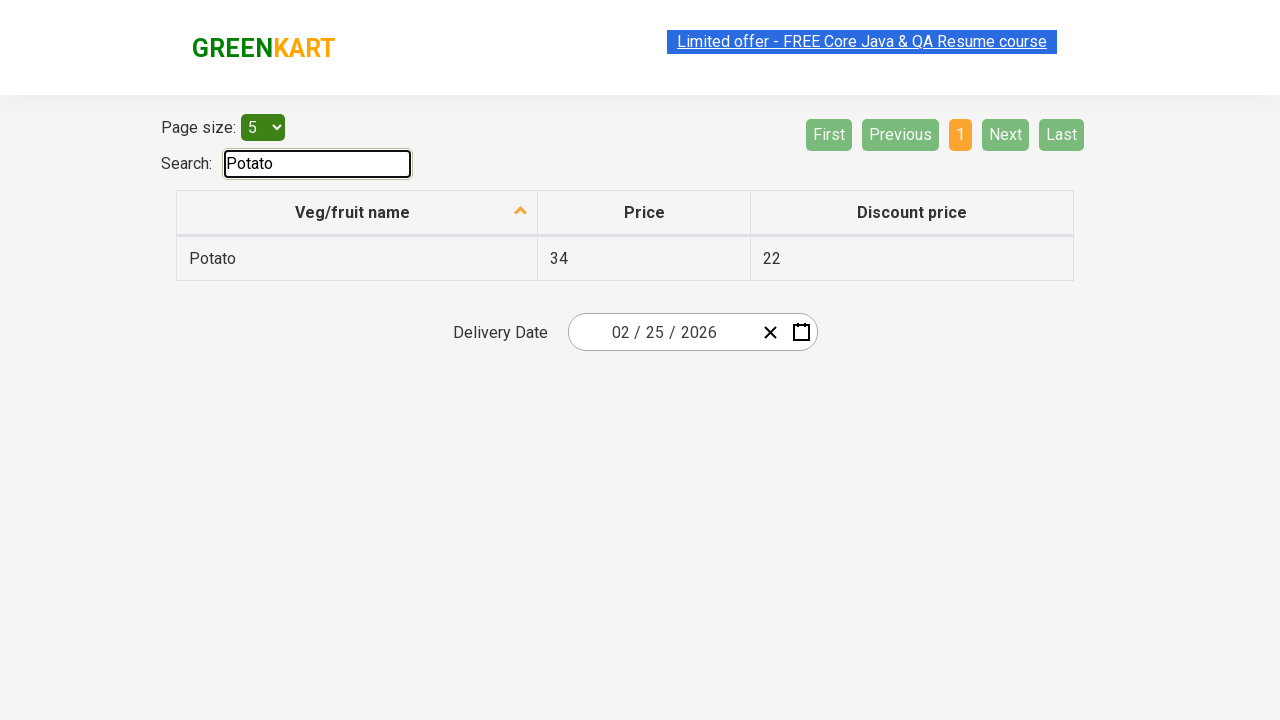

Verified vegetable name 'Potato' is displayed
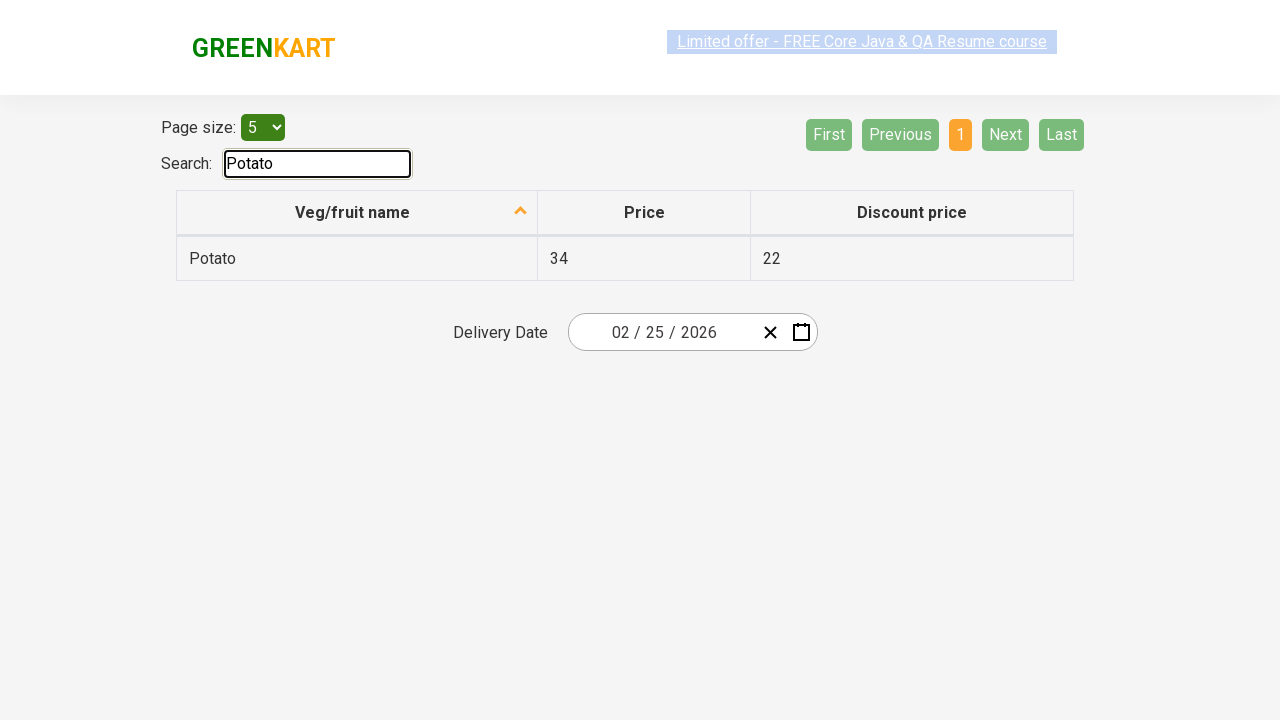

Verified price information is displayed
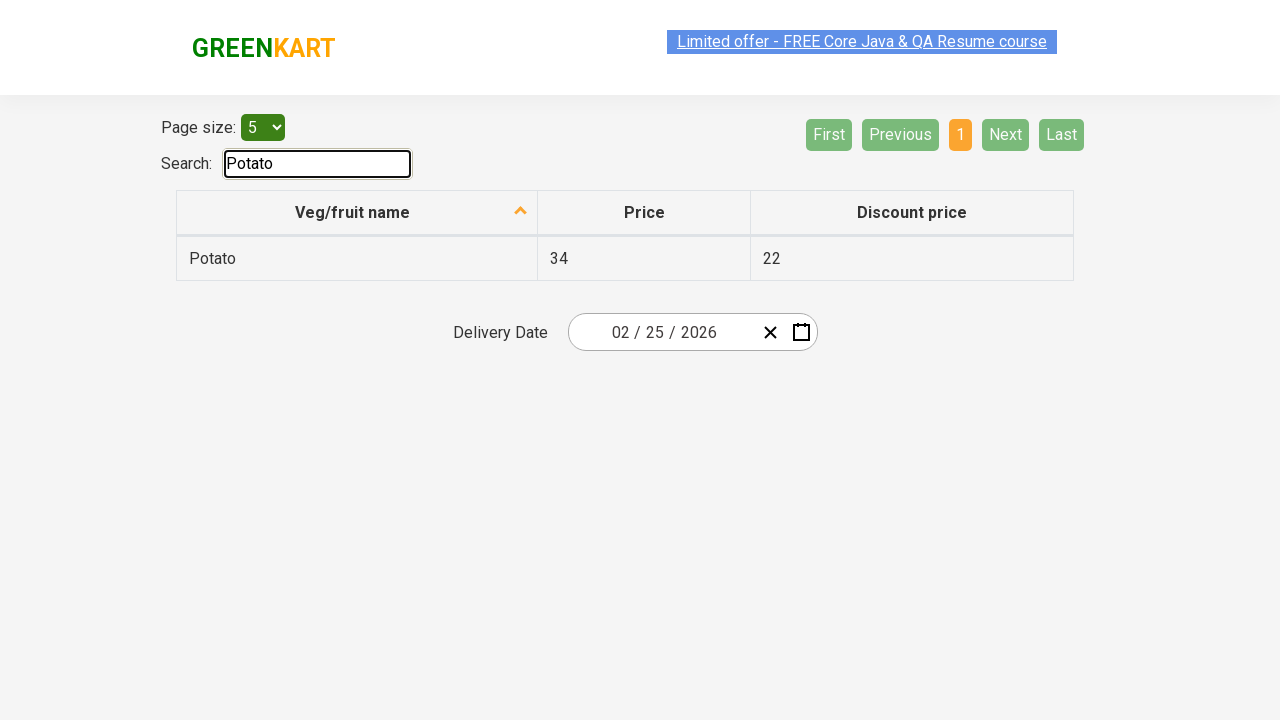

Verified discounted price information is displayed
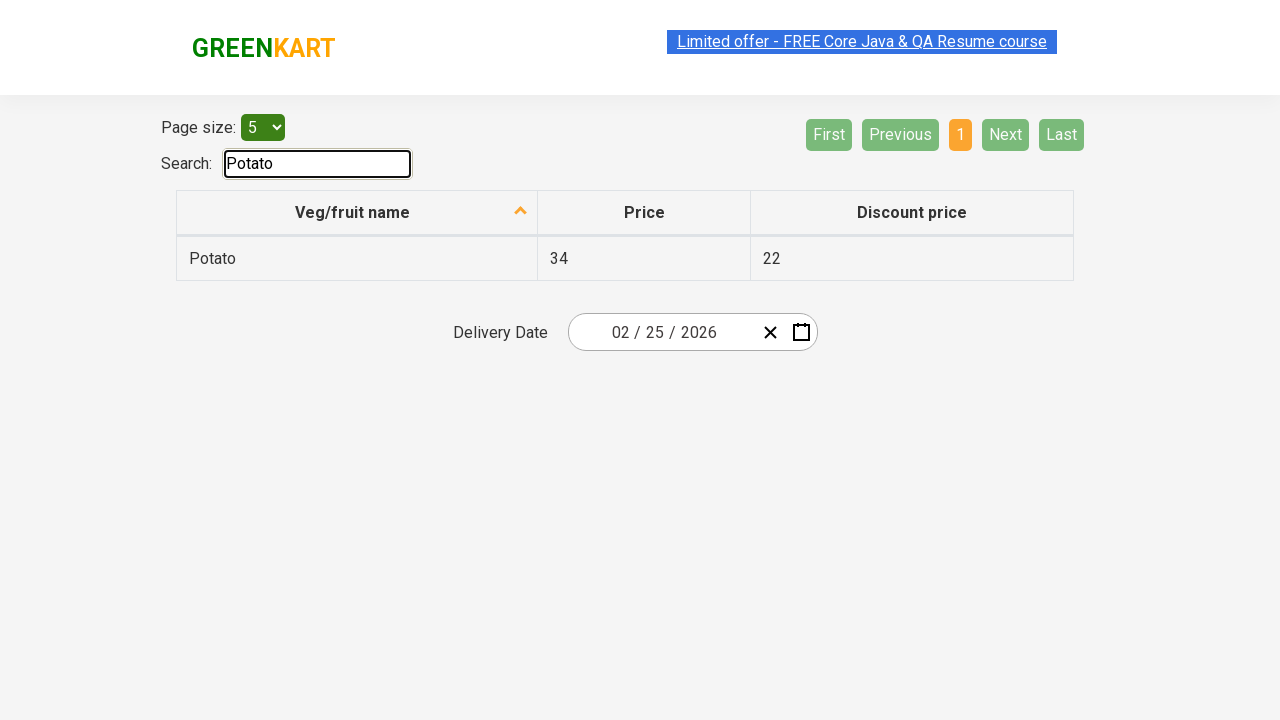

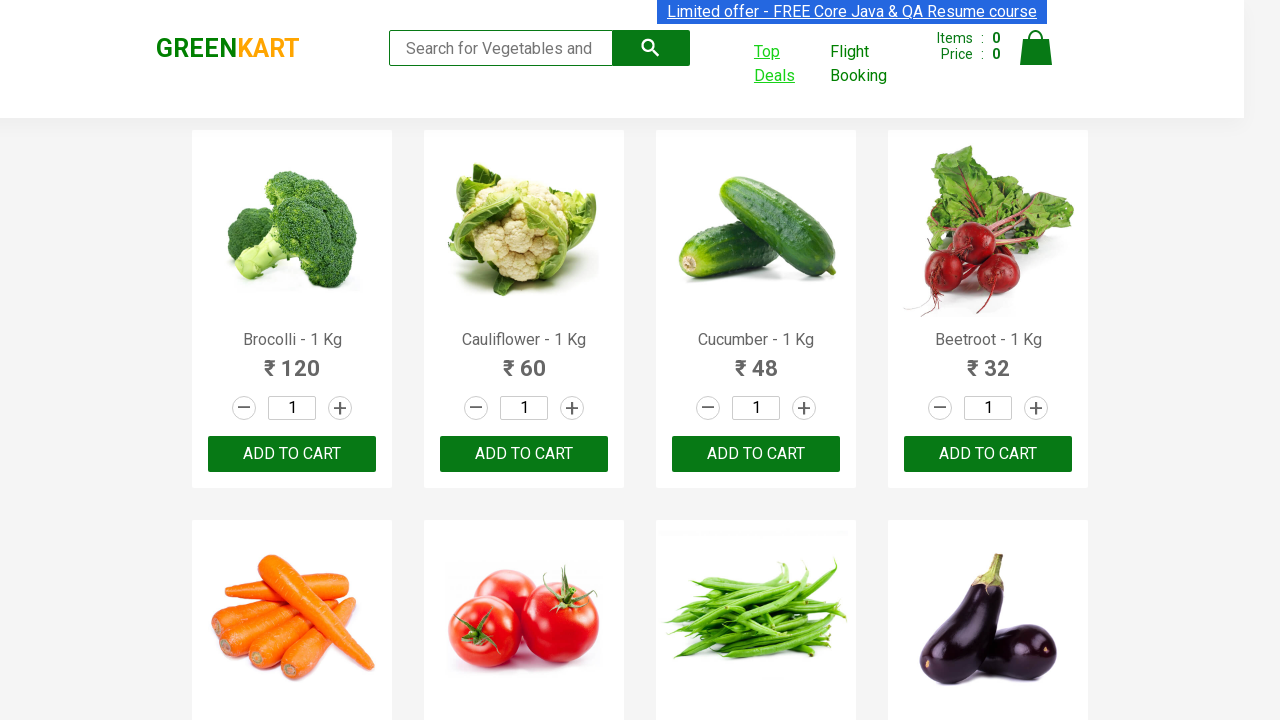